Tests the Playwright homepage by verifying the page title contains "Playwright", checking the "Get Started" link has the correct href attribute, clicking it, and verifying navigation to the intro page.

Starting URL: https://playwright.dev/

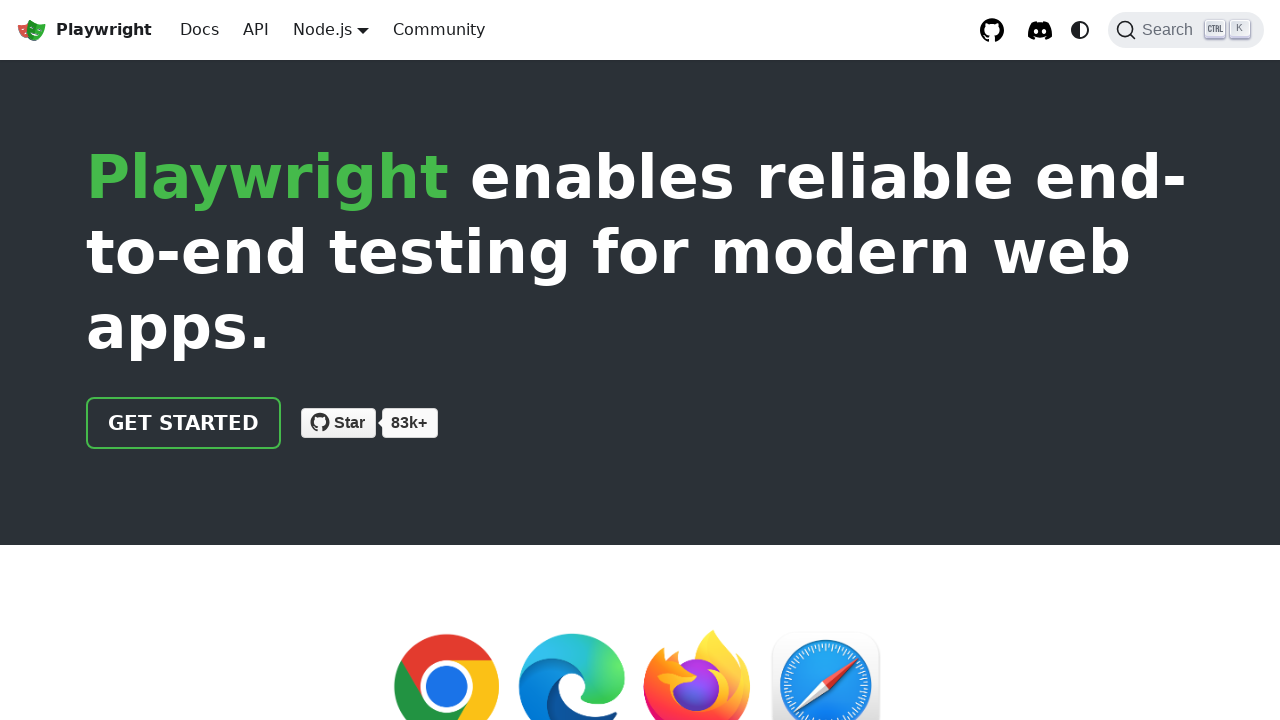

Verified page title contains 'Playwright'
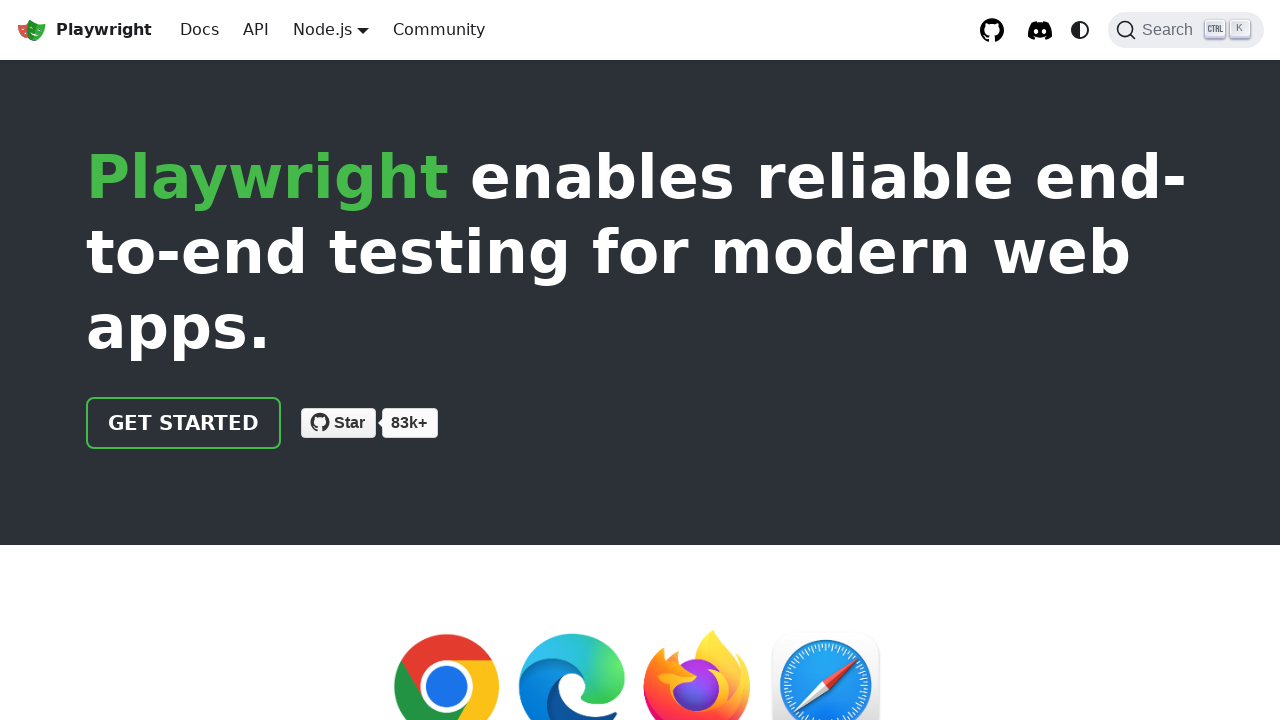

Located the 'Get Started' link
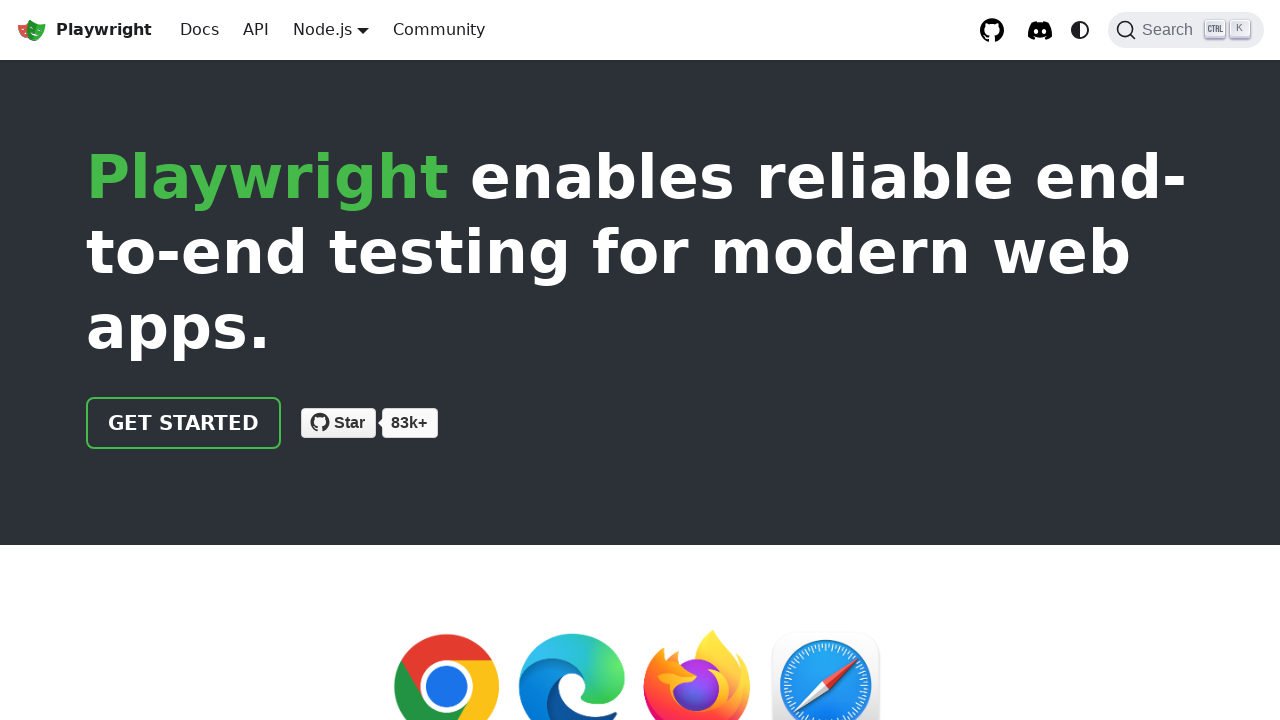

Verified 'Get Started' link has correct href attribute '/docs/intro'
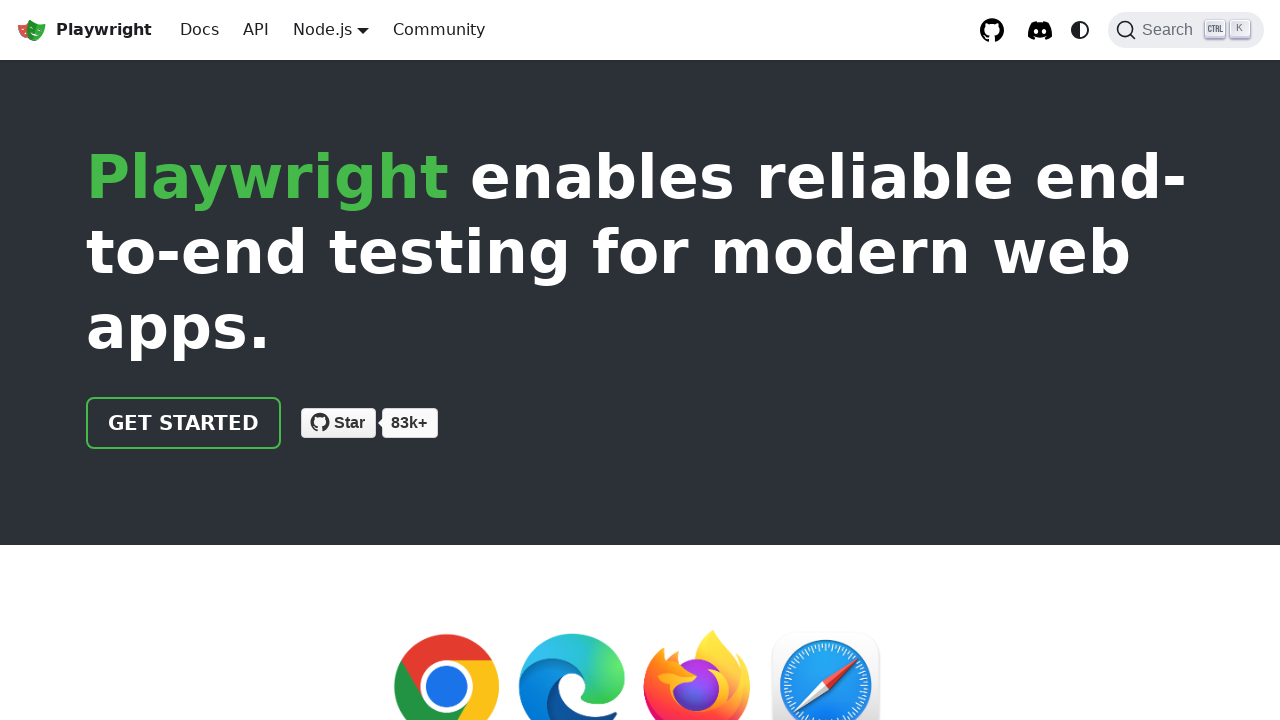

Clicked the 'Get Started' link at (184, 423) on text=Get Started
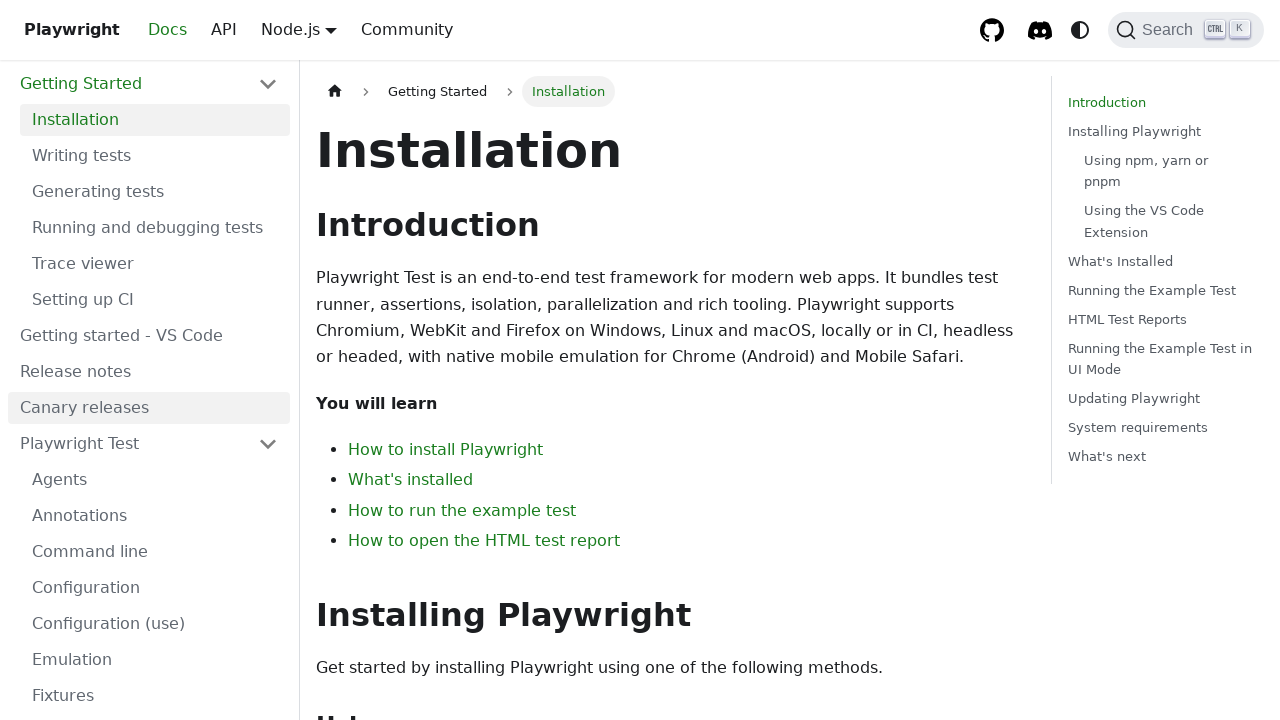

Verified navigation to intro page
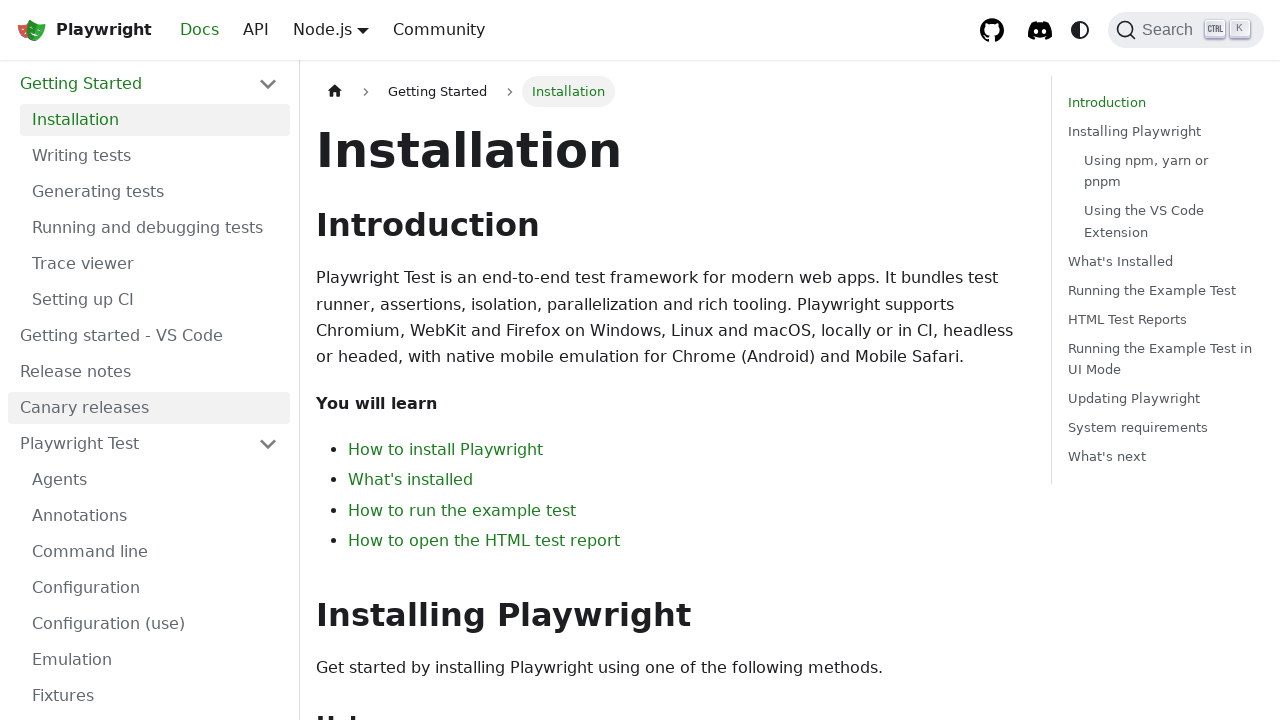

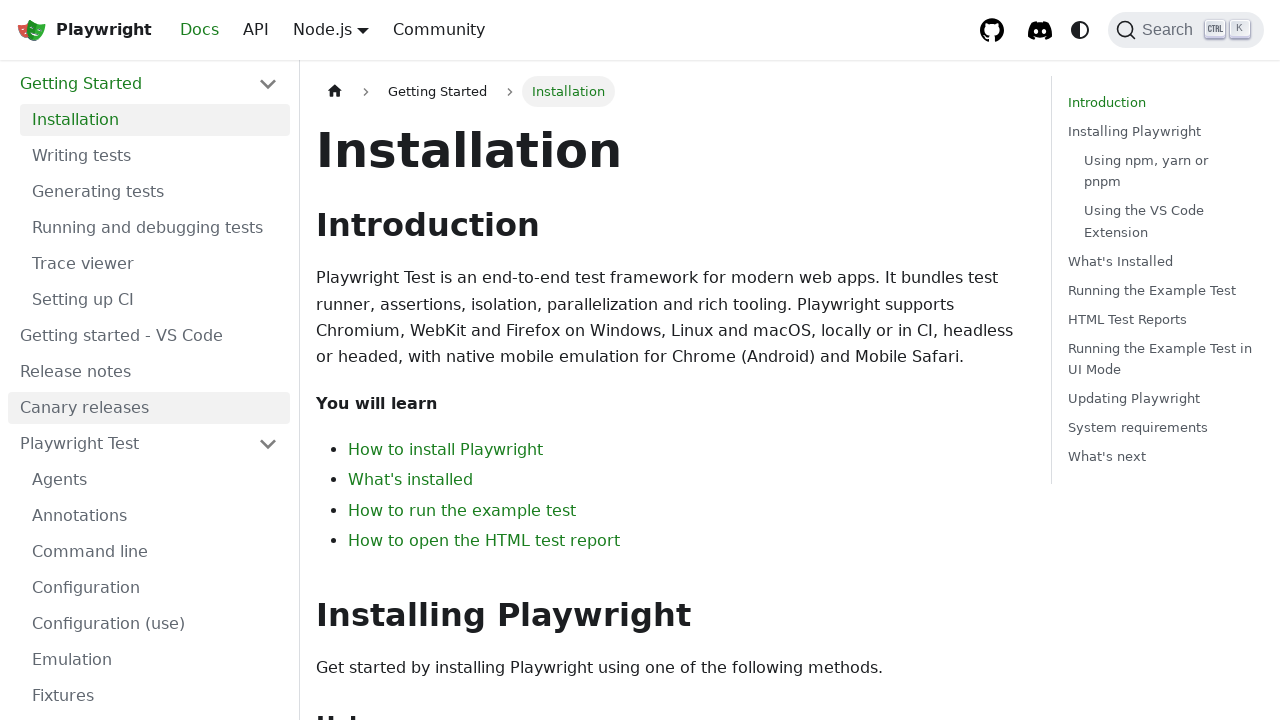